Tests marking individual todo items as complete by checking their checkboxes.

Starting URL: https://demo.playwright.dev/todomvc

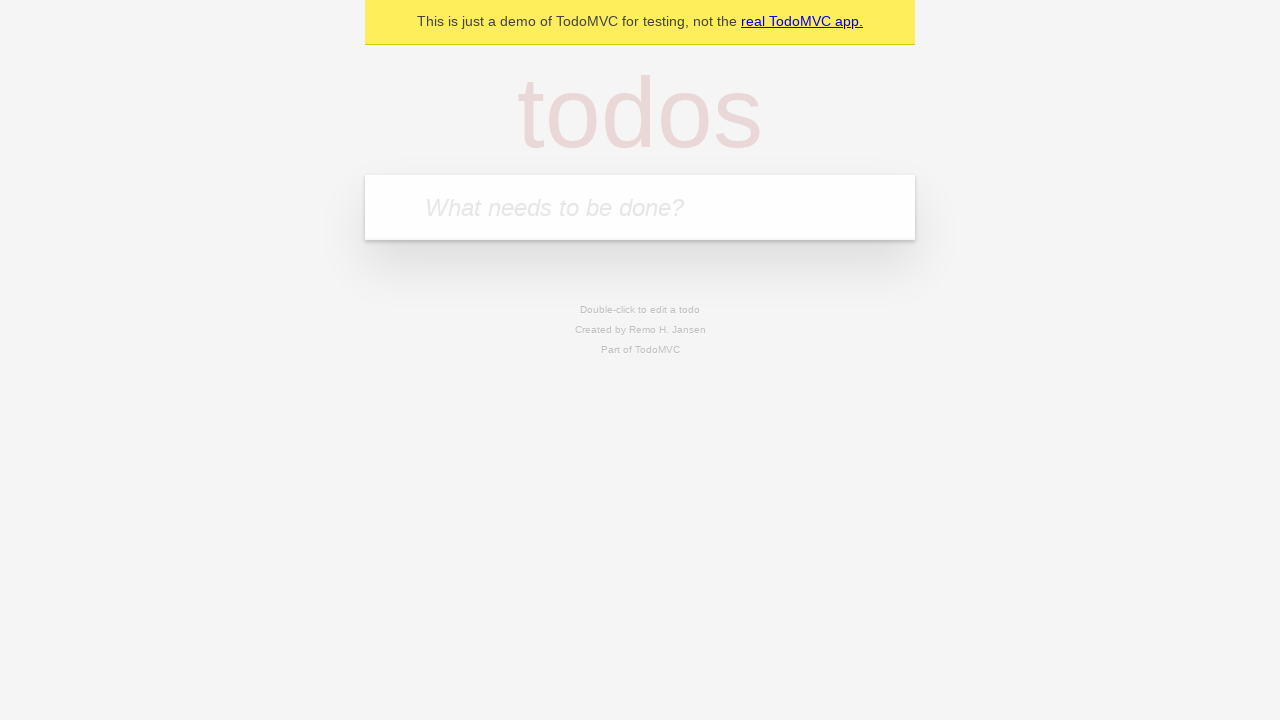

Filled todo input with 'buy some cheese' on internal:attr=[placeholder="What needs to be done?"i]
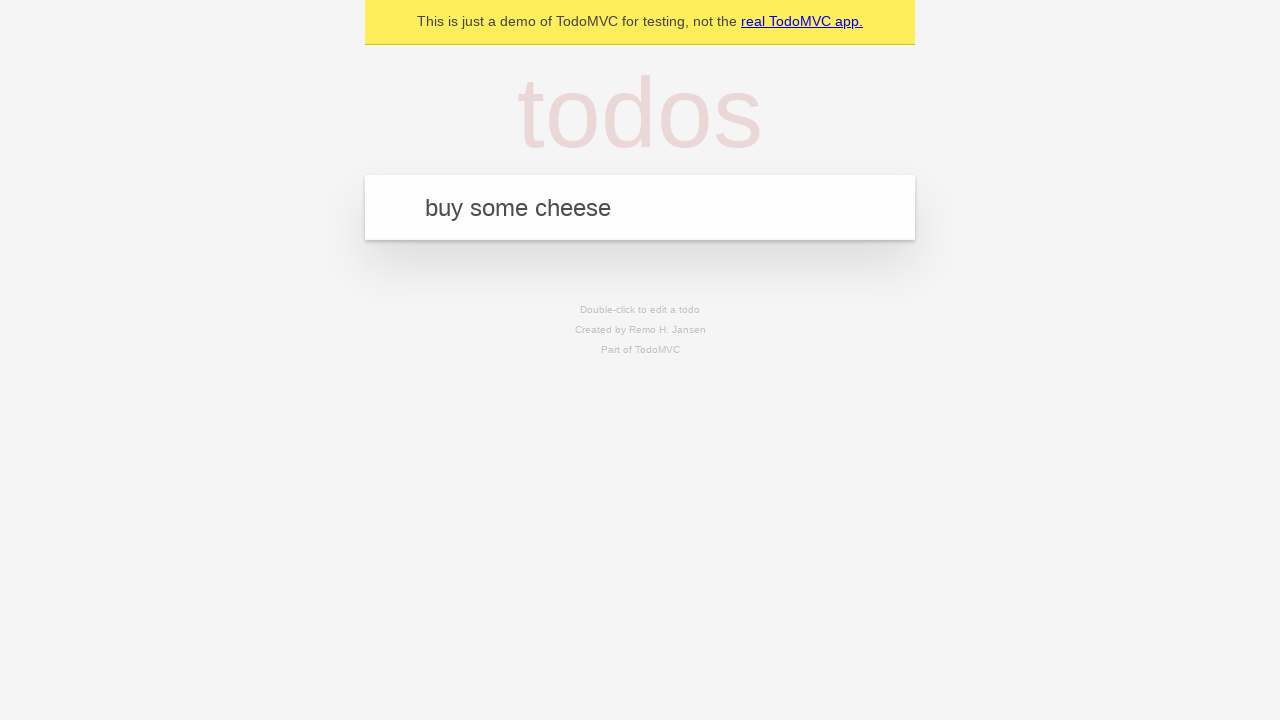

Pressed Enter to create first todo item on internal:attr=[placeholder="What needs to be done?"i]
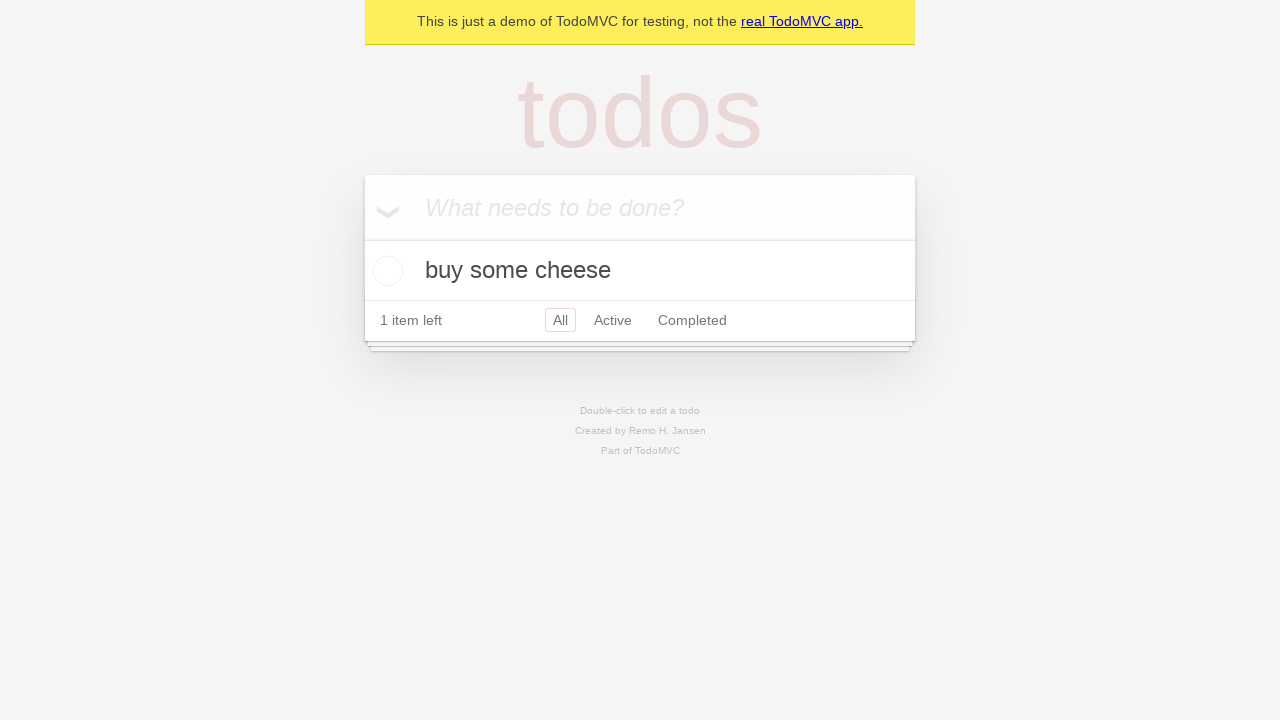

Filled todo input with 'feed the cat' on internal:attr=[placeholder="What needs to be done?"i]
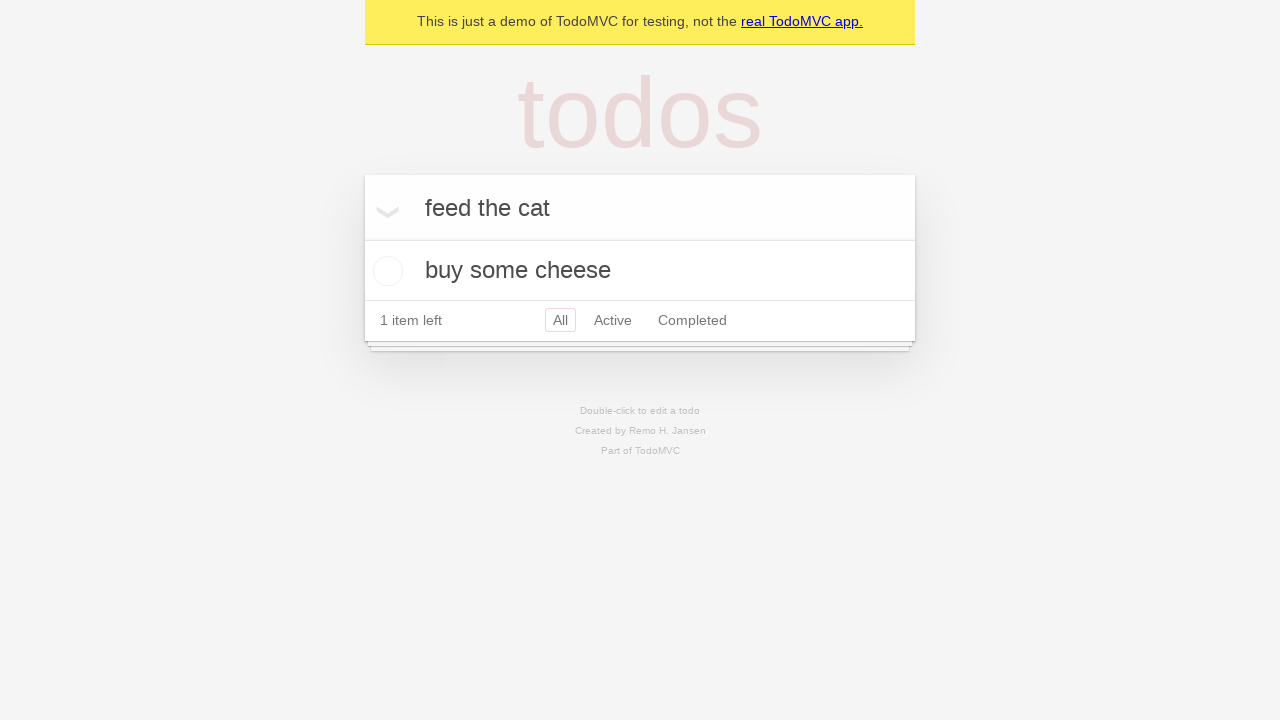

Pressed Enter to create second todo item on internal:attr=[placeholder="What needs to be done?"i]
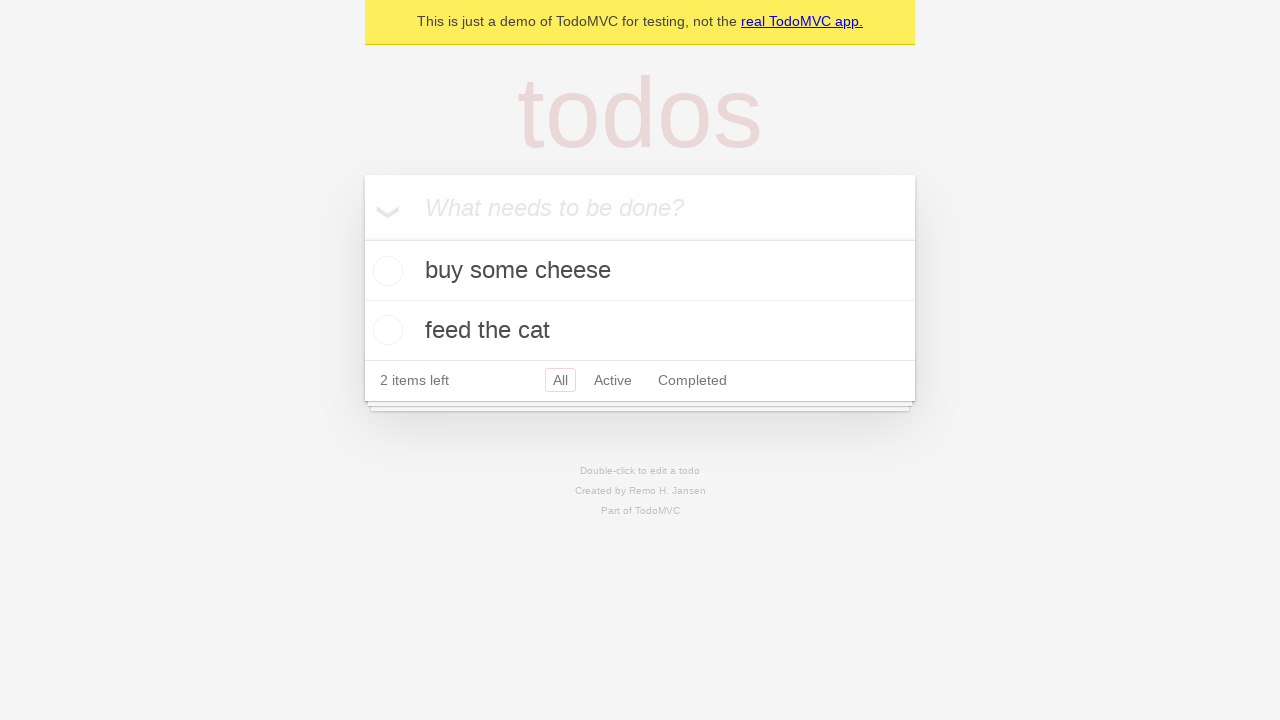

Checked the first todo item checkbox at (385, 271) on internal:testid=[data-testid="todo-item"s] >> nth=0 >> internal:role=checkbox
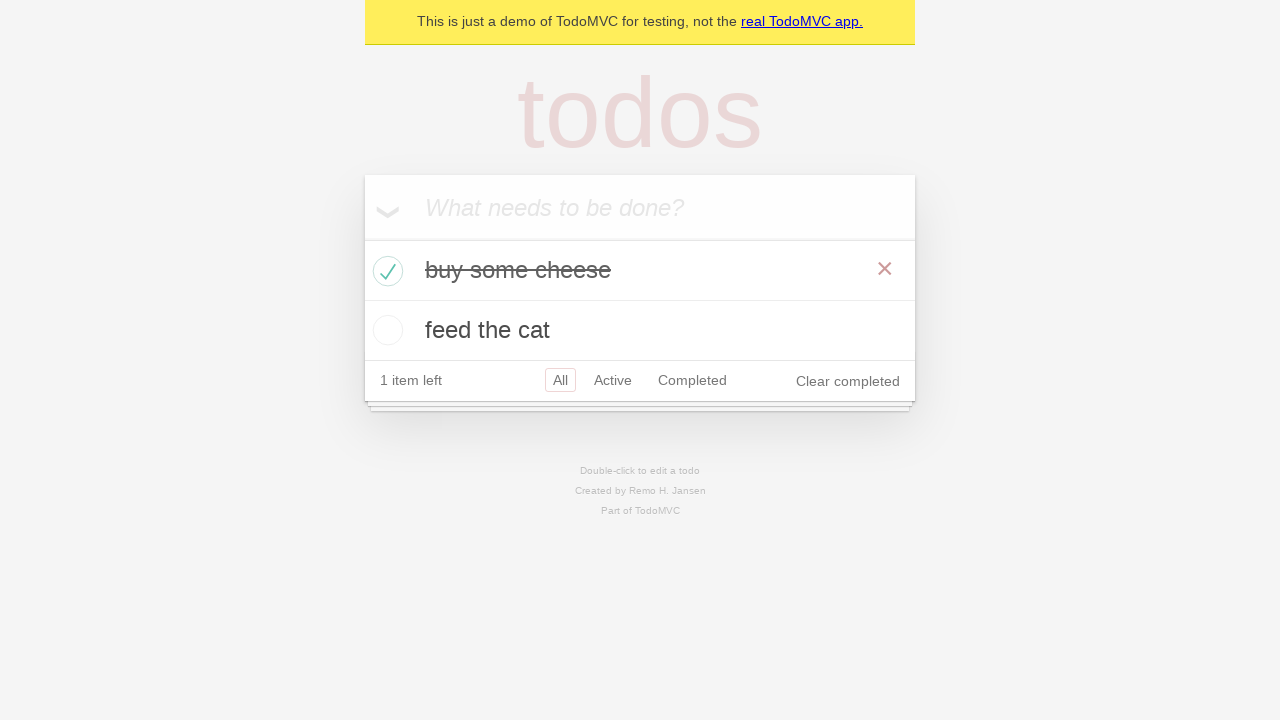

Checked the second todo item checkbox at (385, 330) on internal:testid=[data-testid="todo-item"s] >> nth=1 >> internal:role=checkbox
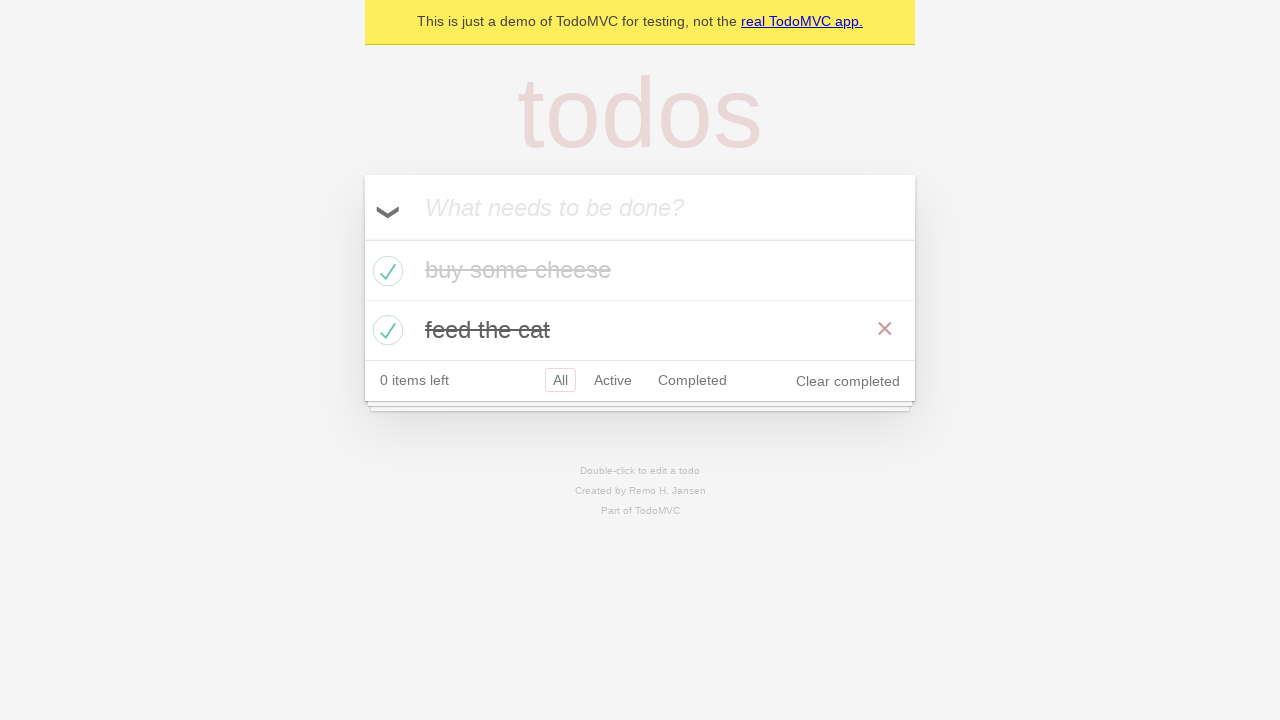

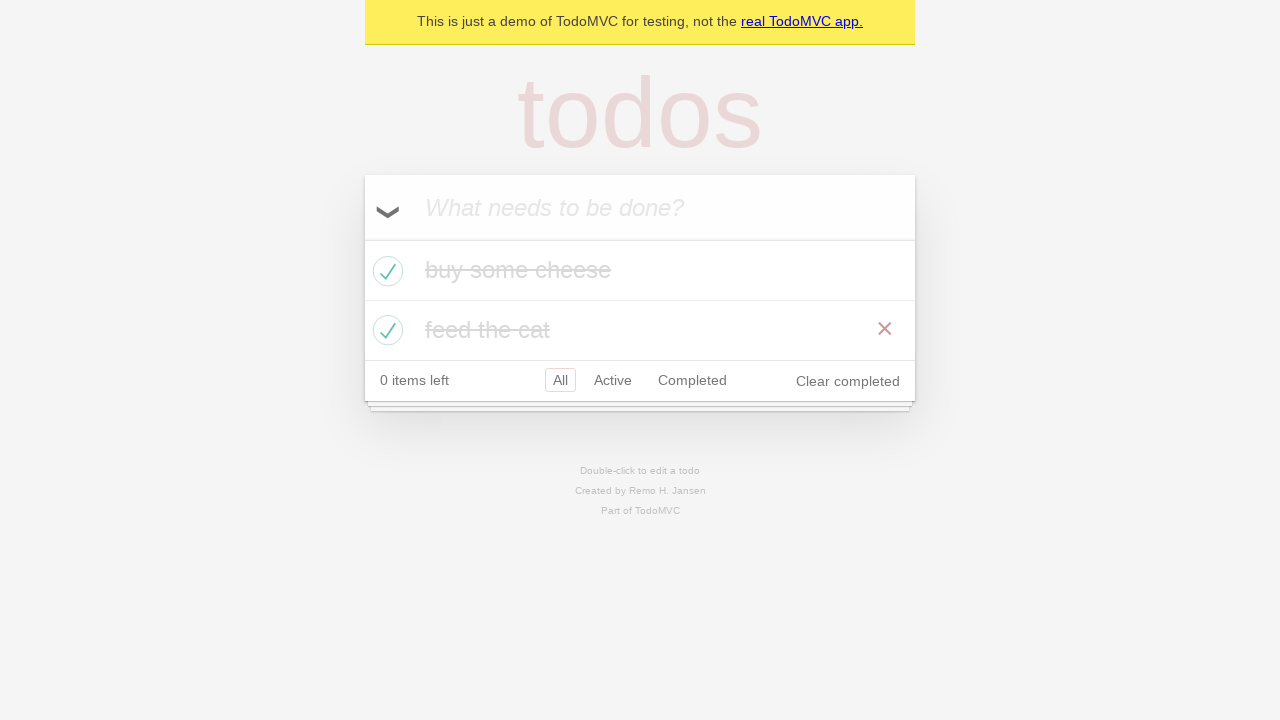